Tests sorting the Due column in ascending order using semantic class locators on the second table with helpful attributes

Starting URL: http://the-internet.herokuapp.com/tables

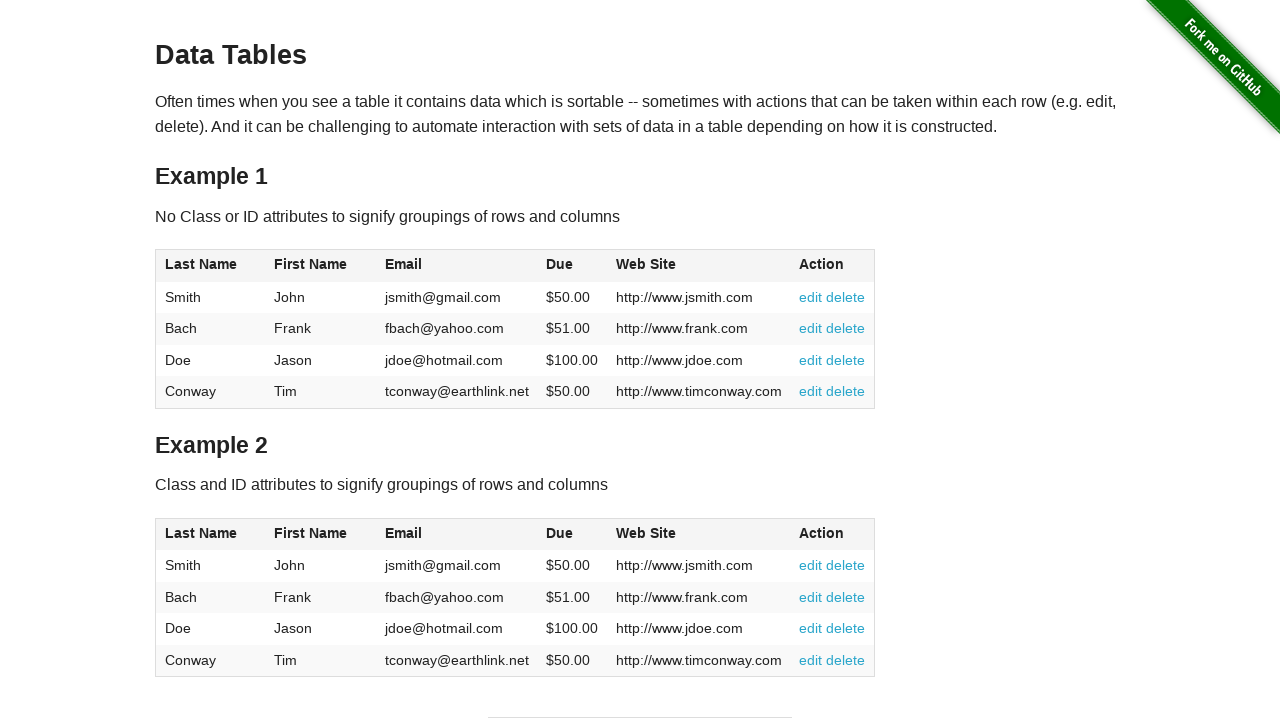

Clicked the Due column header in table2 to sort at (560, 533) on #table2 thead .dues
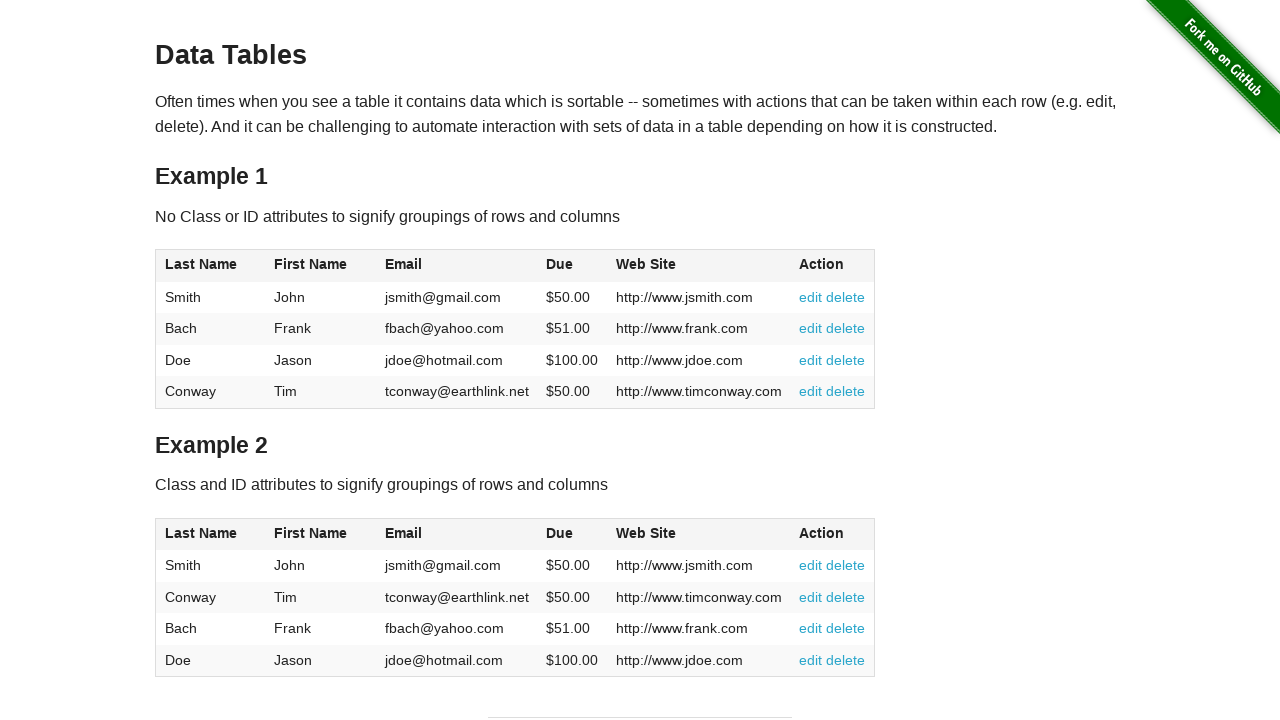

Table data loaded after sorting Due column
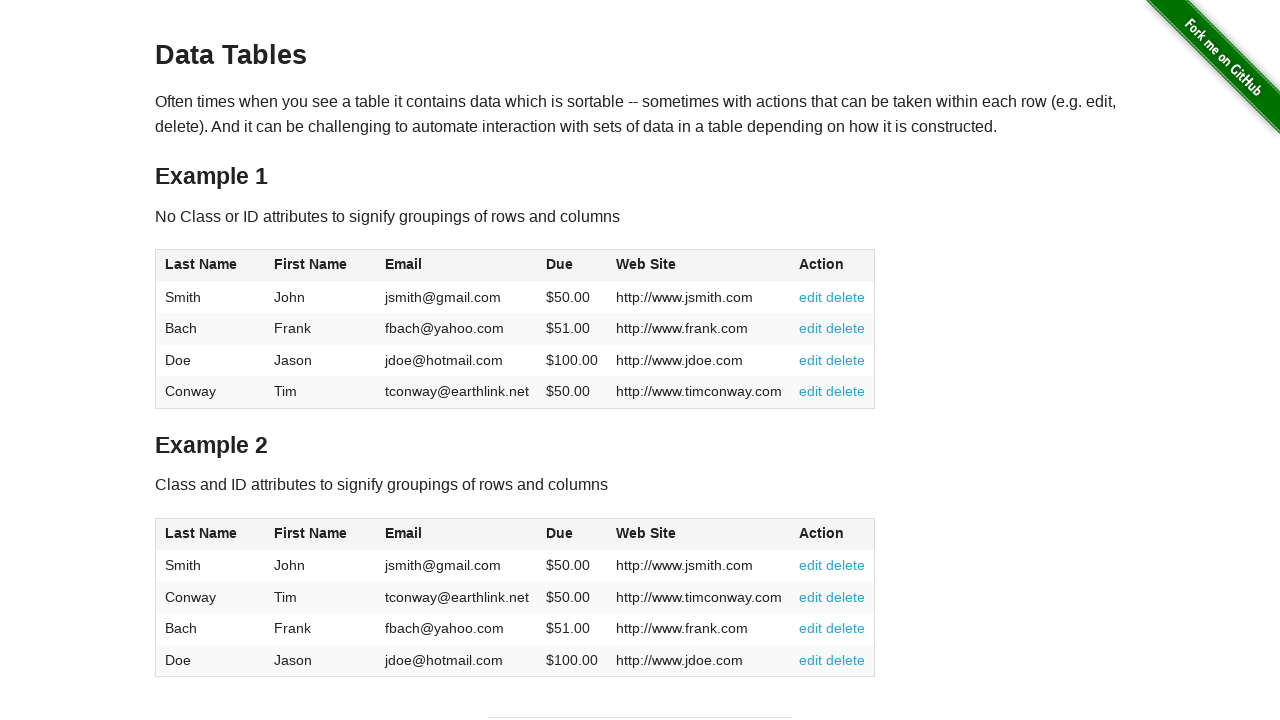

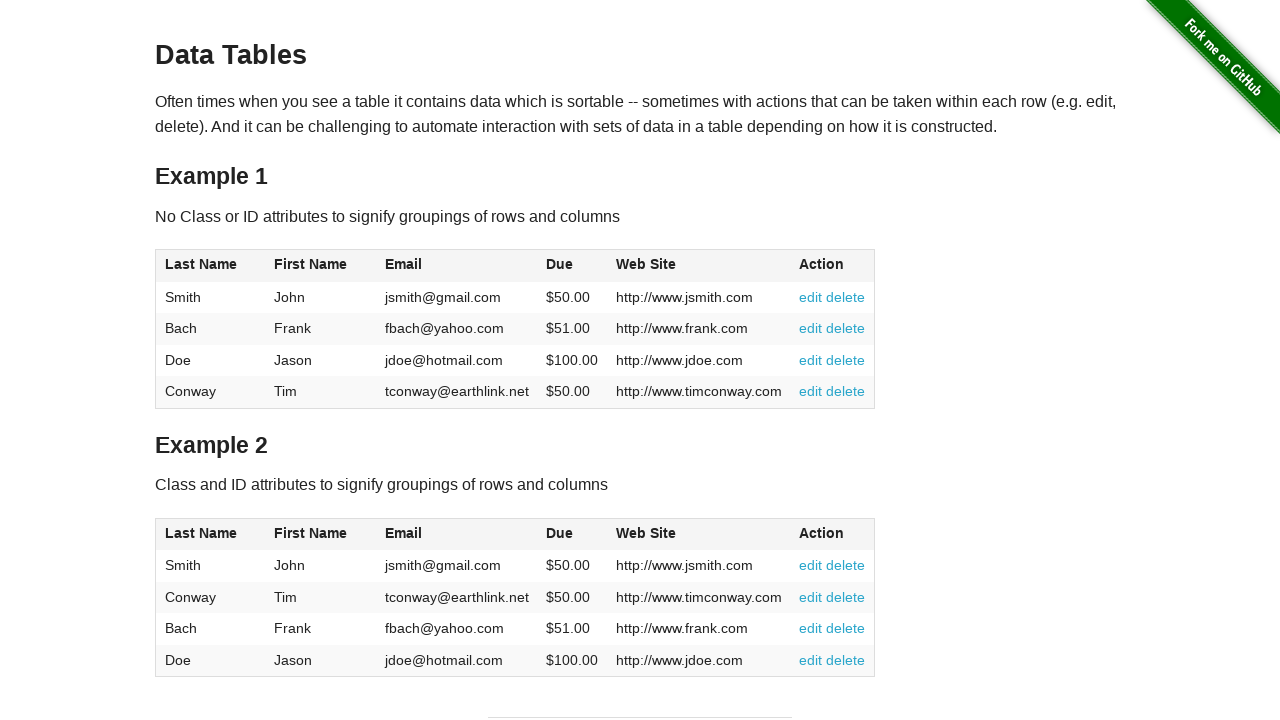